Tests dynamic loading by clicking a start button and waiting for an element to become visible

Starting URL: https://the-internet.herokuapp.com/dynamic_loading/2

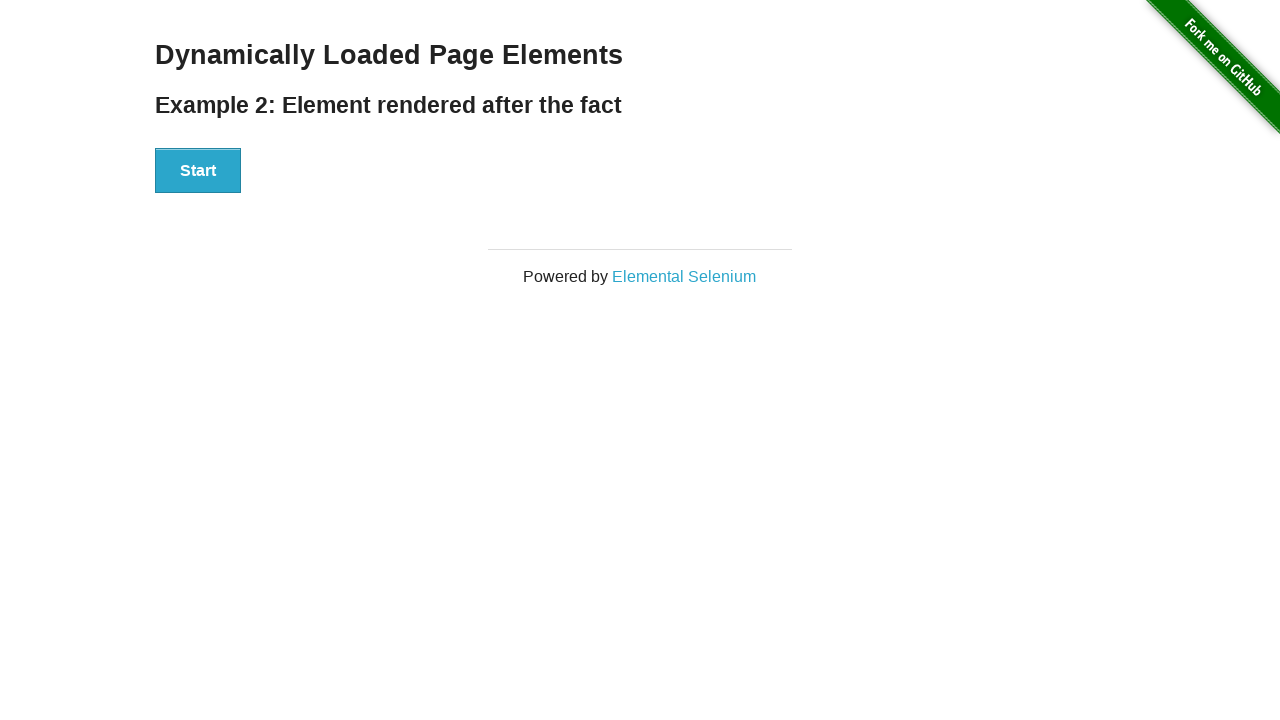

Clicked start button to trigger dynamic loading at (198, 171) on button
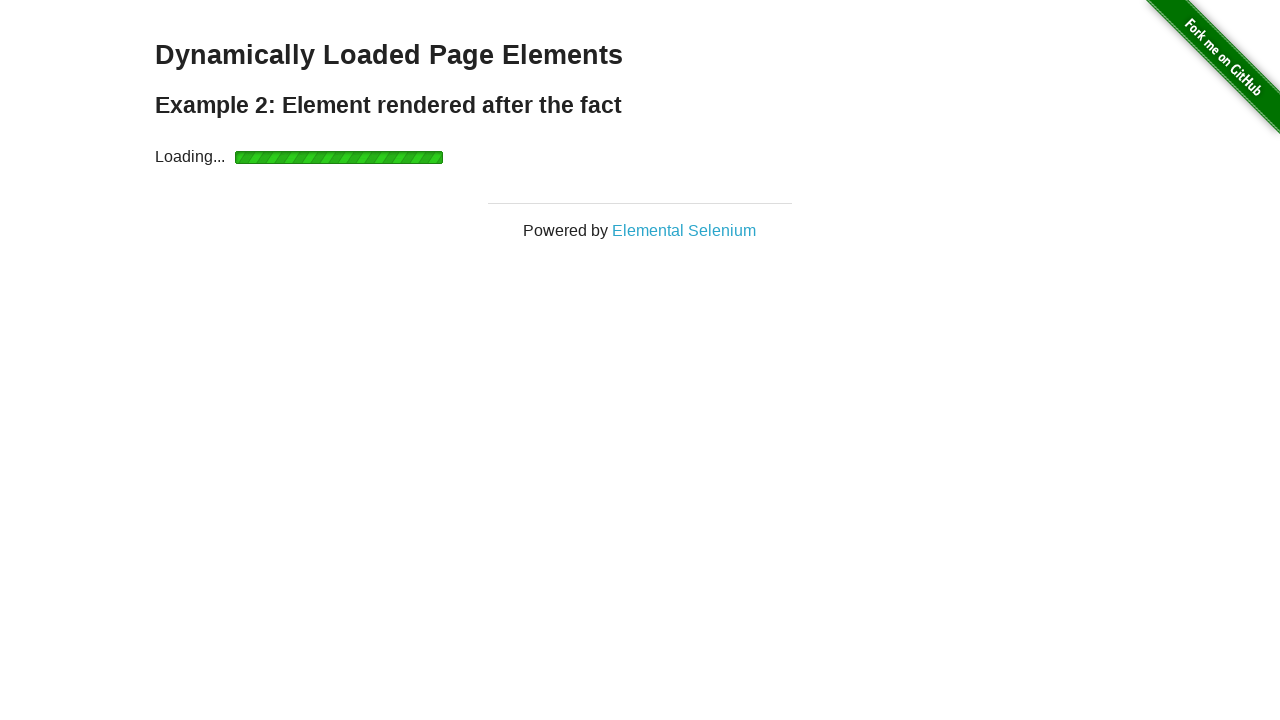

Waited for dynamically loaded element to become visible
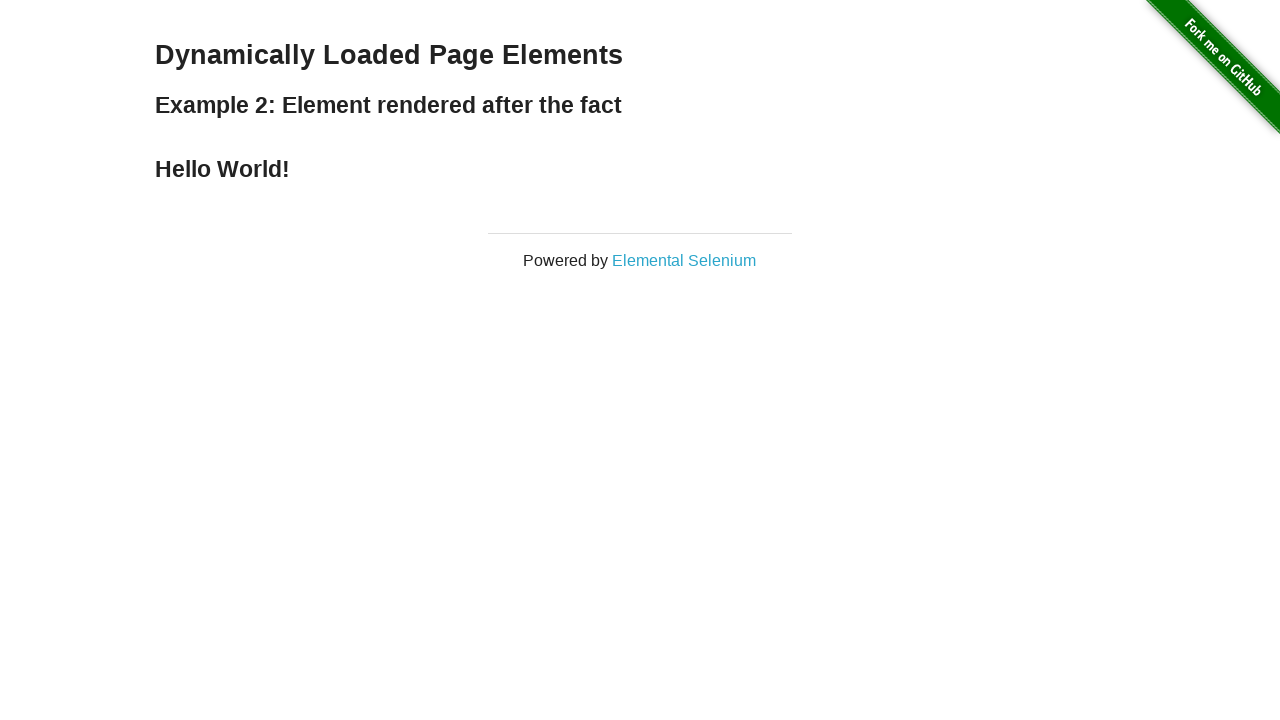

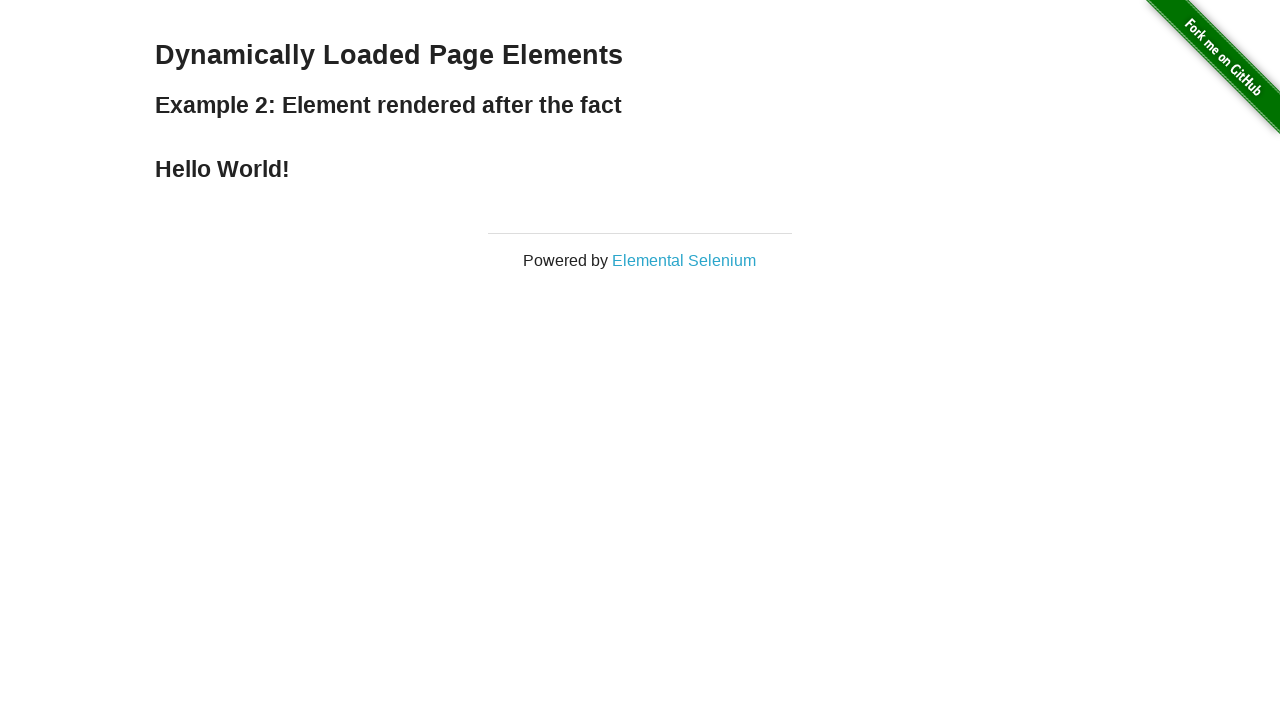